Tests finding and selecting Virgin America flight #12, verifying its departure time, arrival time, and price

Starting URL: http://www.blazedemo.com

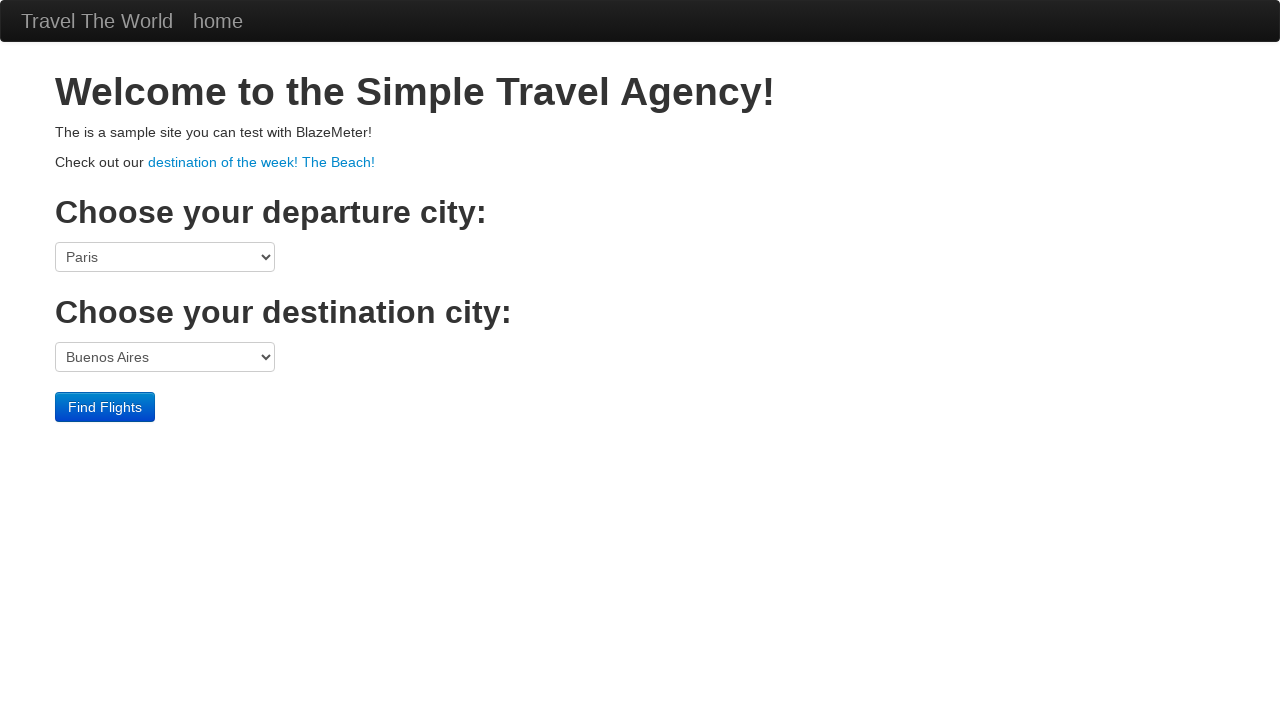

Clicked find flights button at (105, 407) on .container .container input
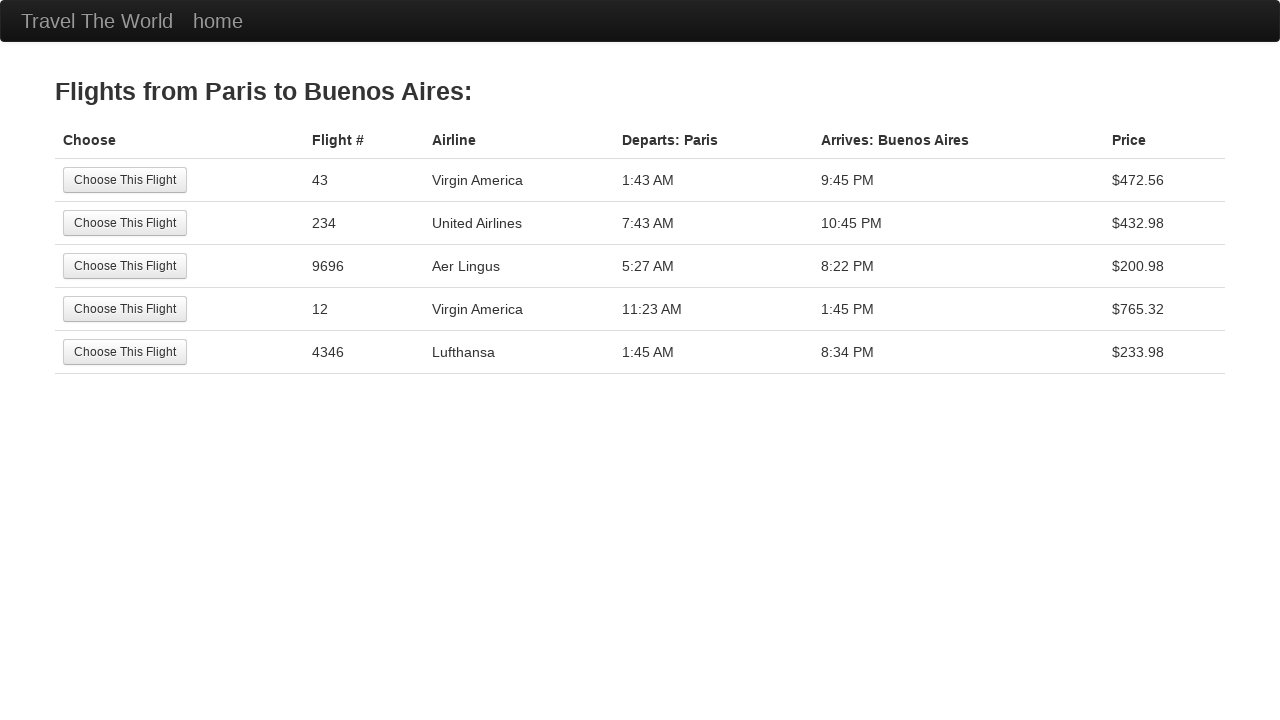

Flights table loaded successfully
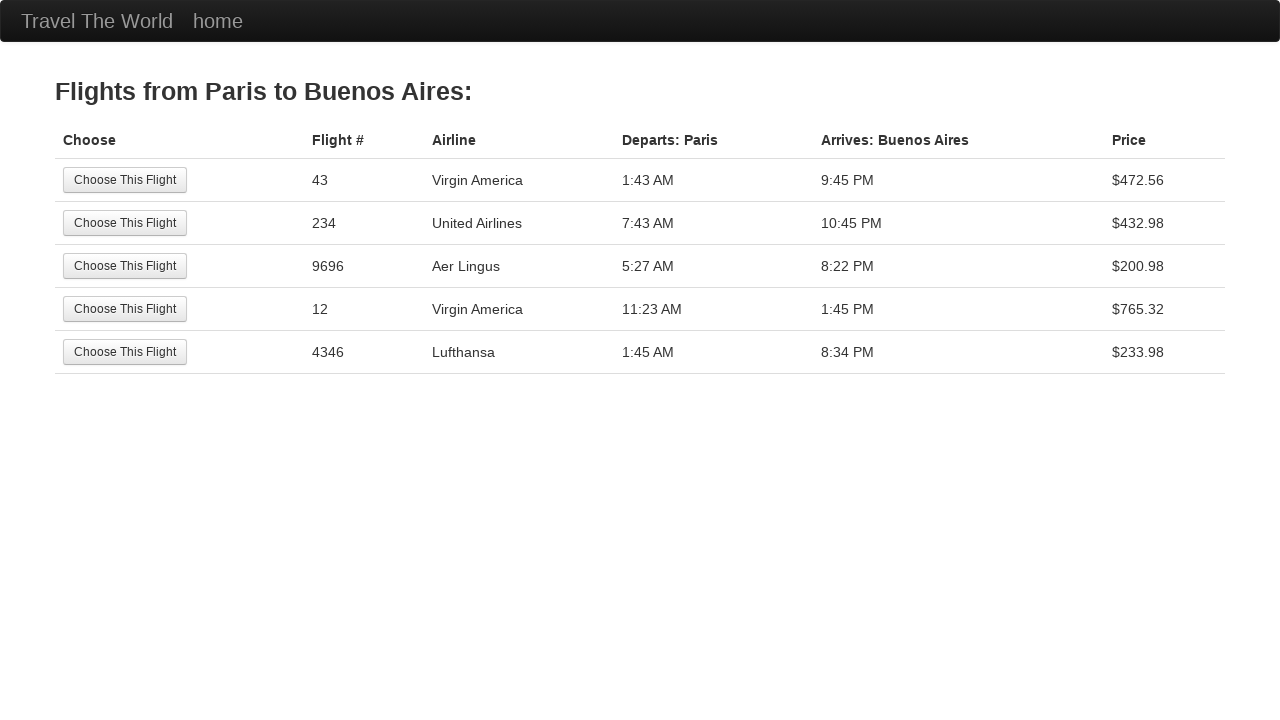

Retrieved all flight rows from table
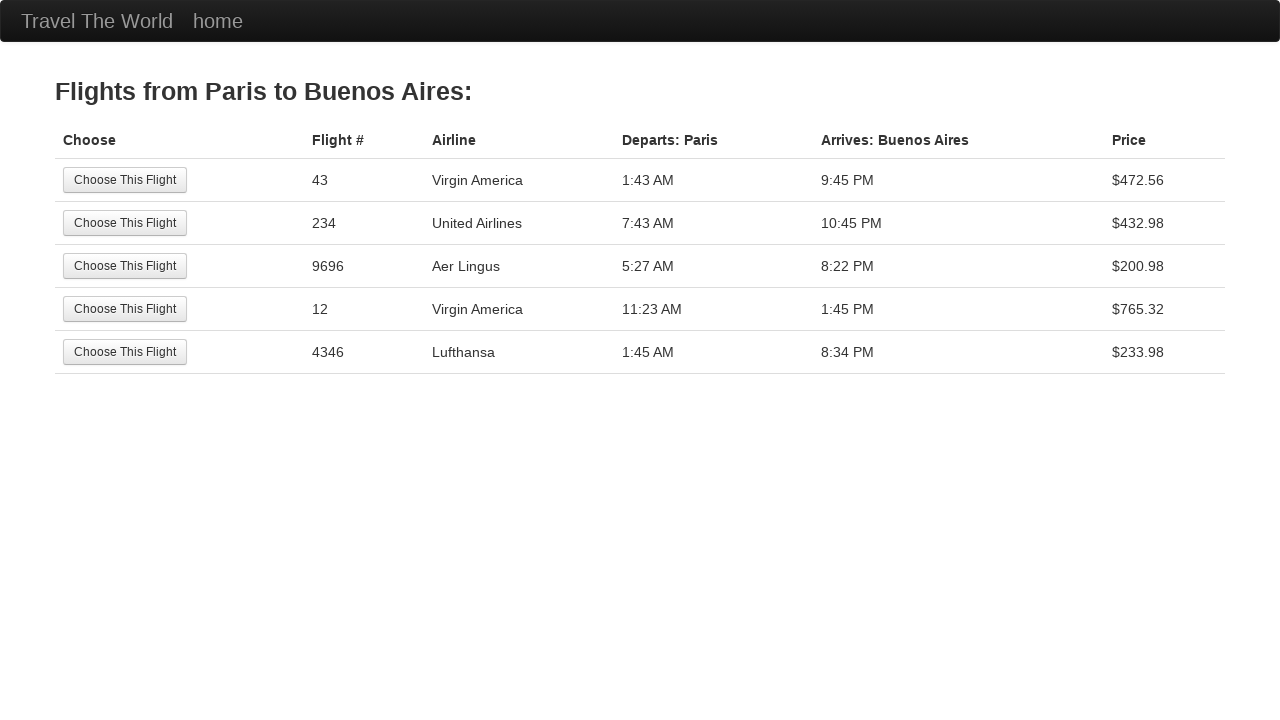

Selected Virgin America Flight #12 (4th row)
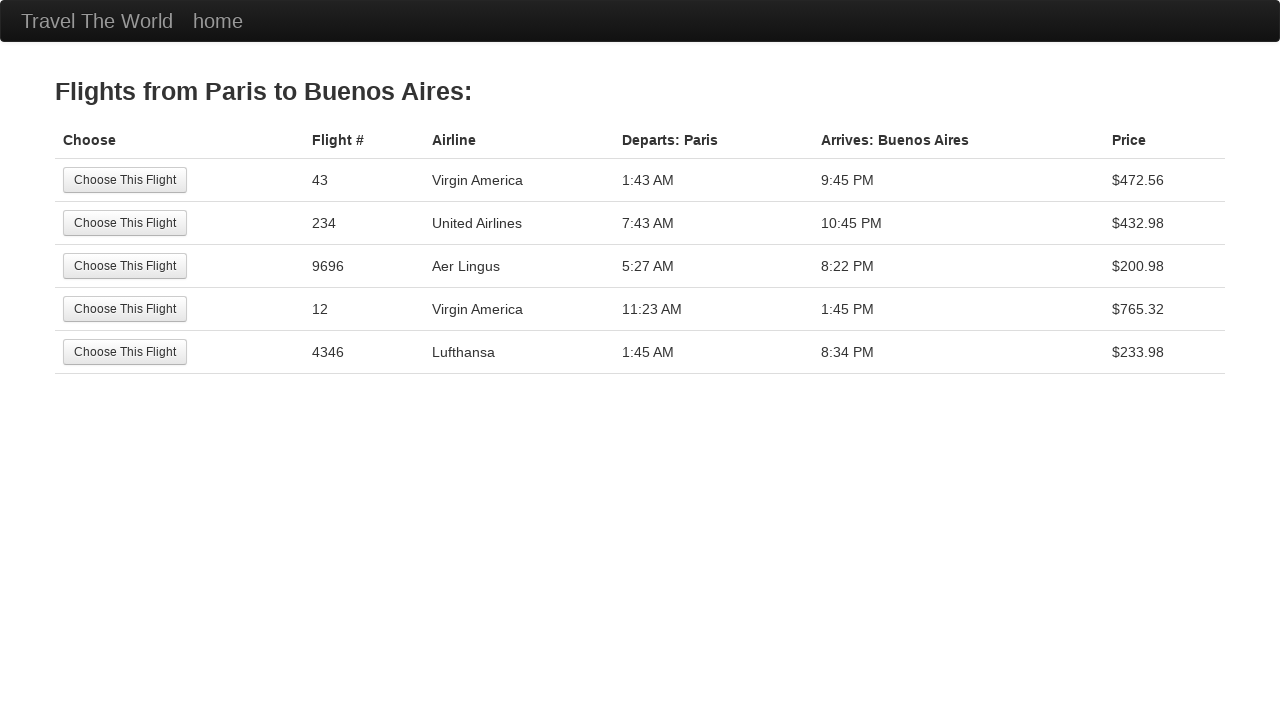

Retrieved all columns from Flight #12
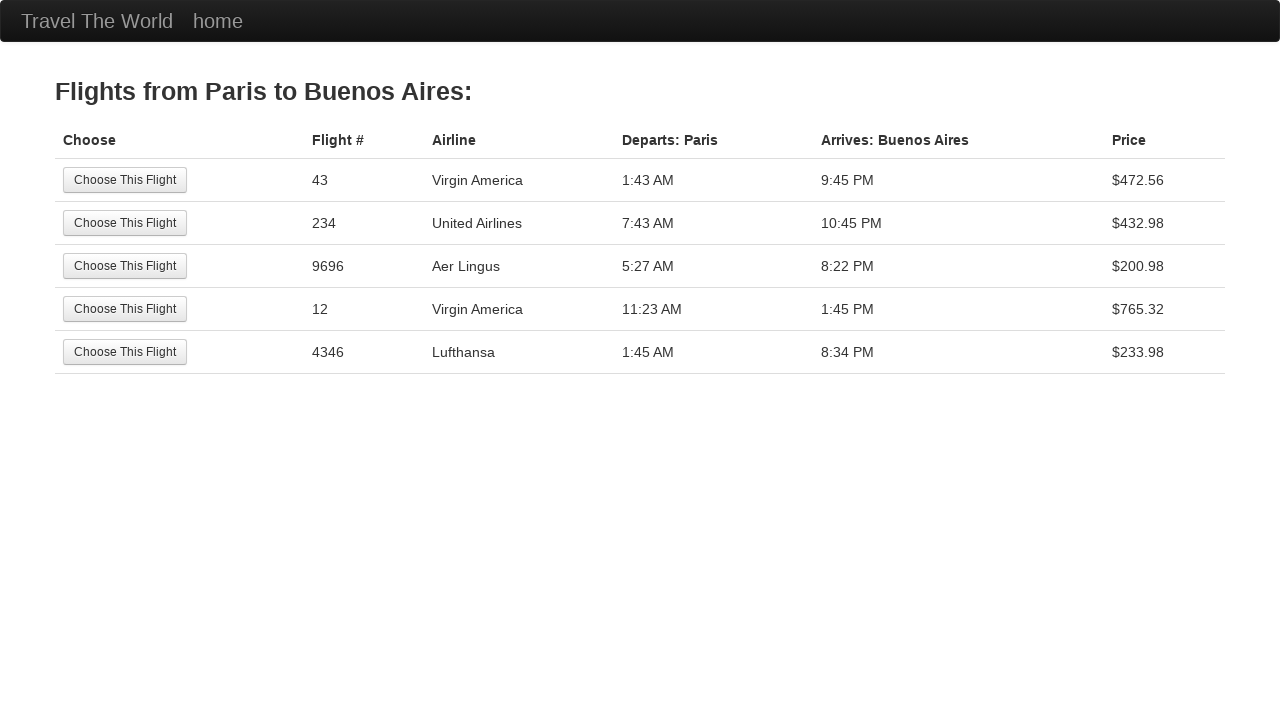

Retrieved departure time: 11:23 AM
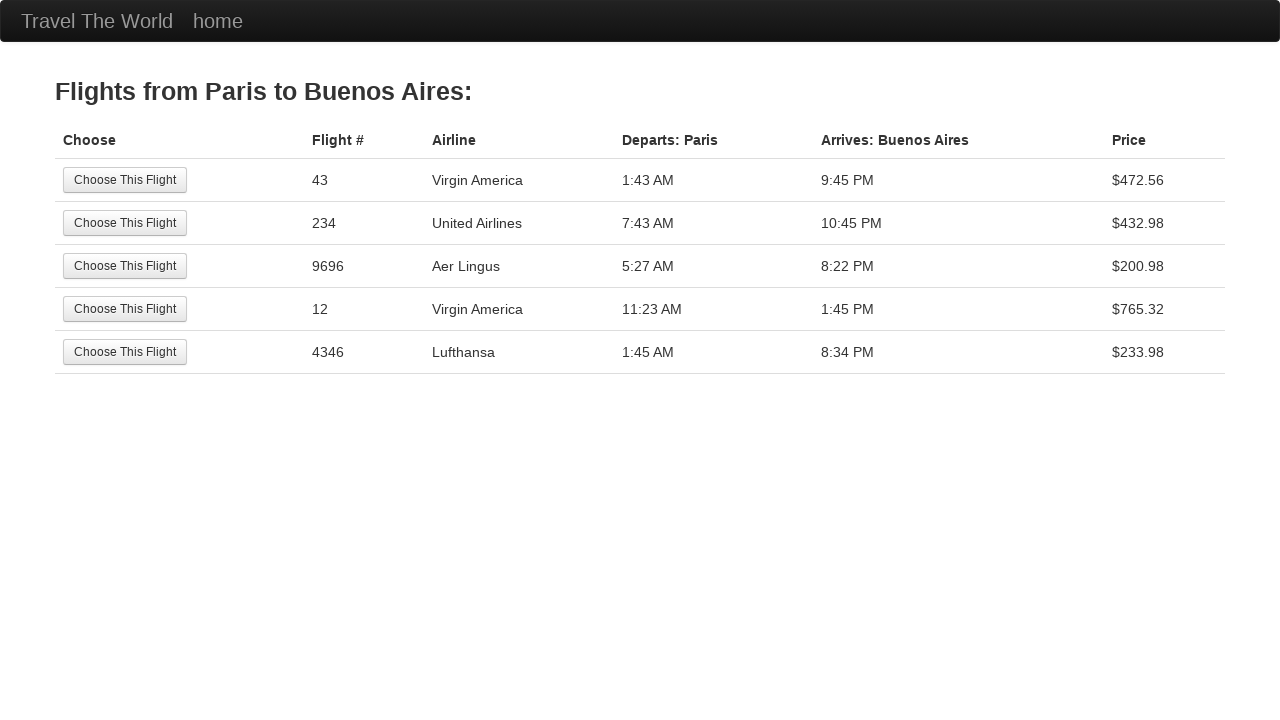

Verified departure time is 11:23 AM
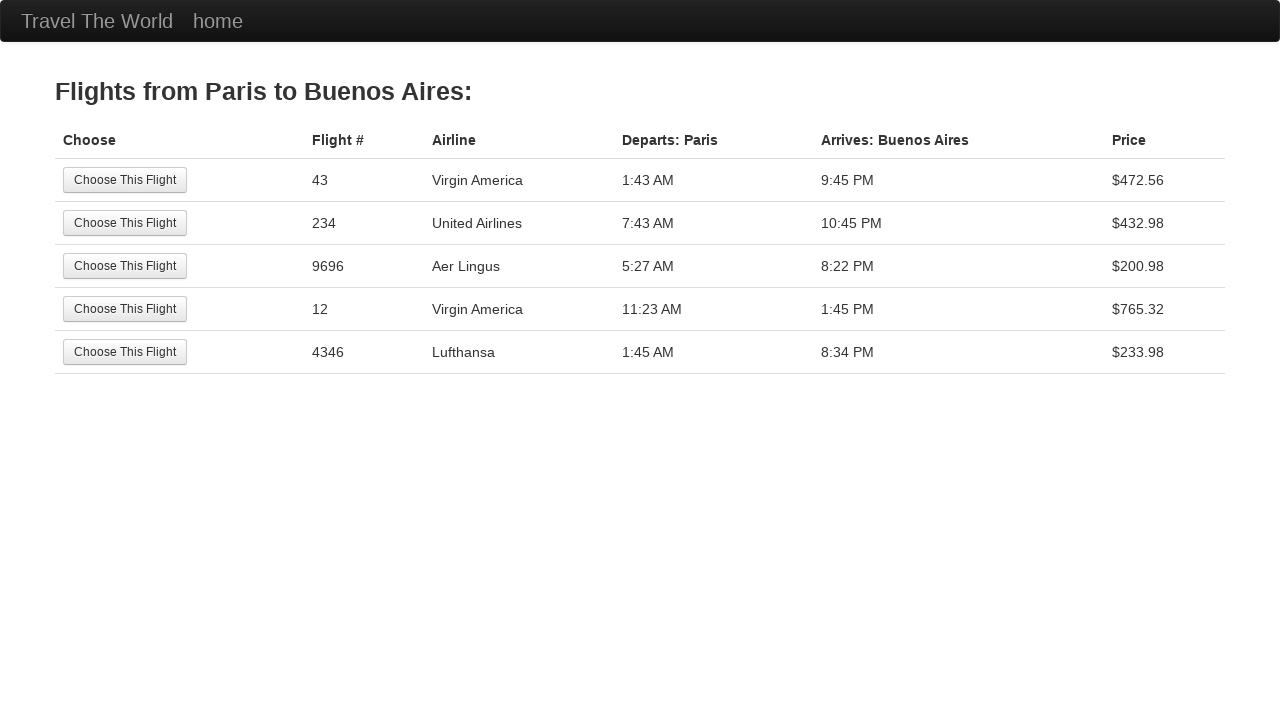

Retrieved arrival time: 1:45 PM
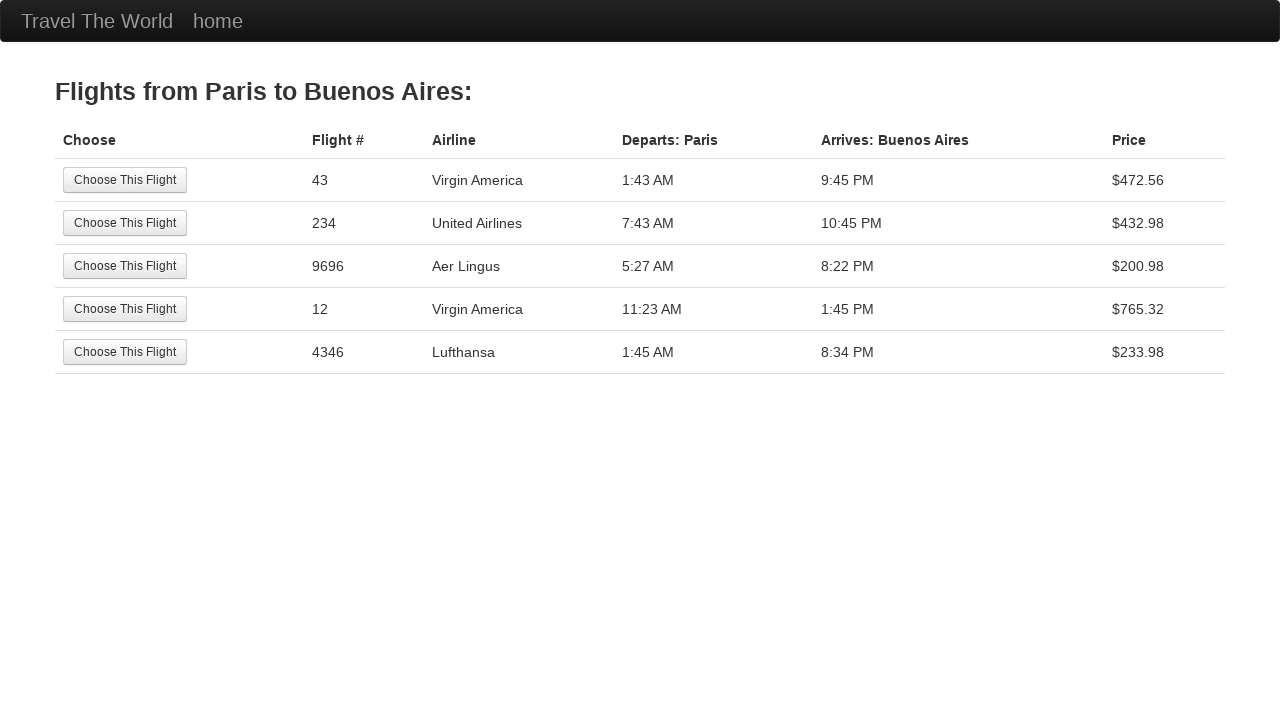

Verified arrival time is 1:45 PM
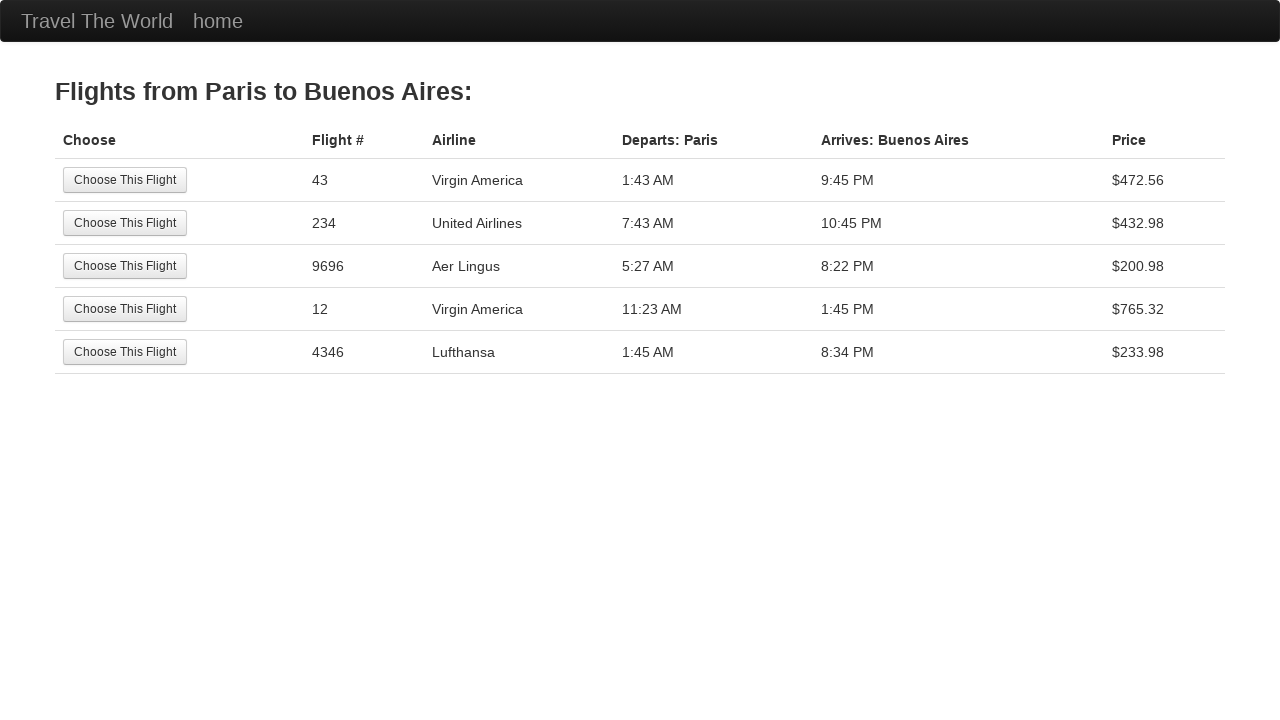

Retrieved price: $765.32
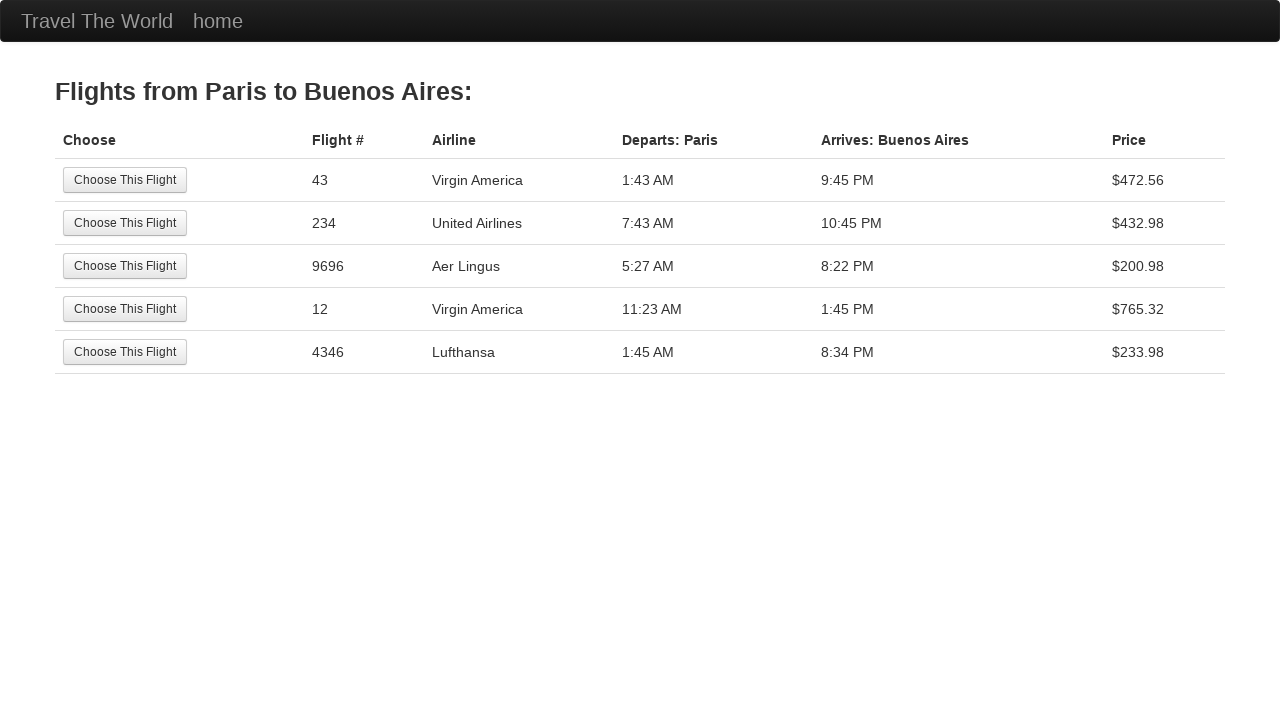

Verified price is $765.32
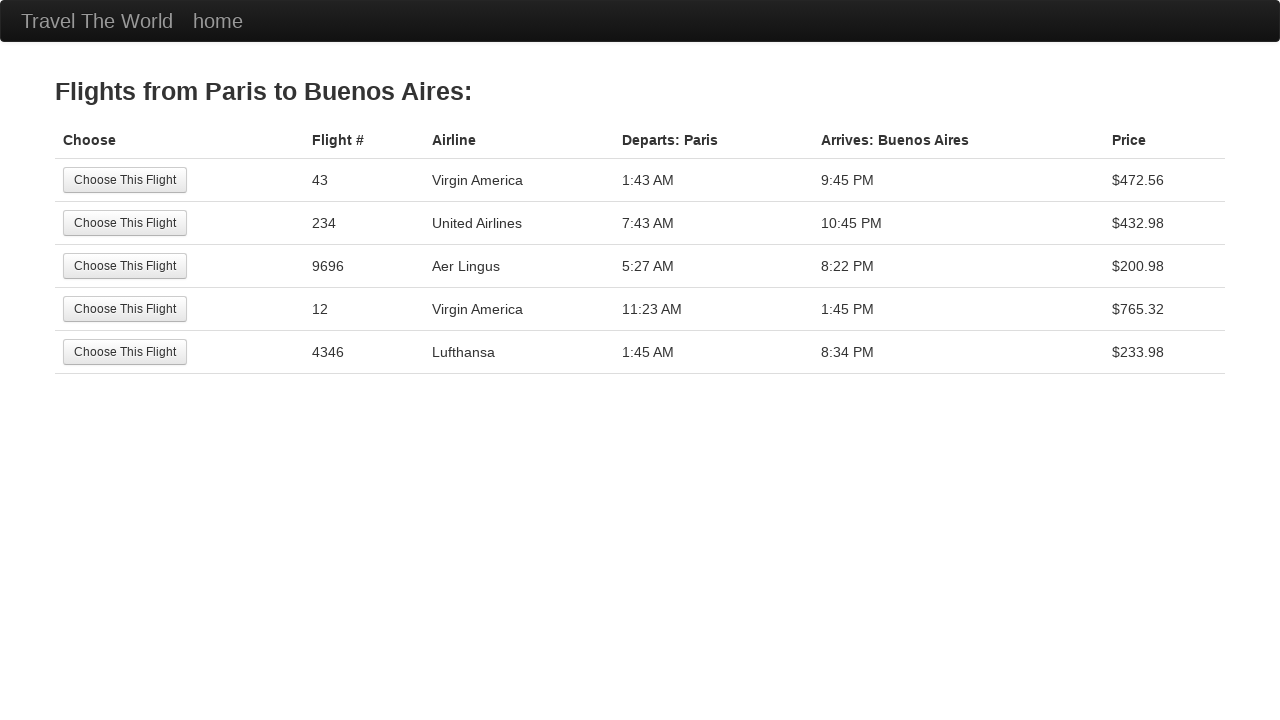

Clicked 'Choose This Flight' button for Virgin America Flight #12 at (179, 309) on table tbody tr >> nth=3 >> td >> nth=0
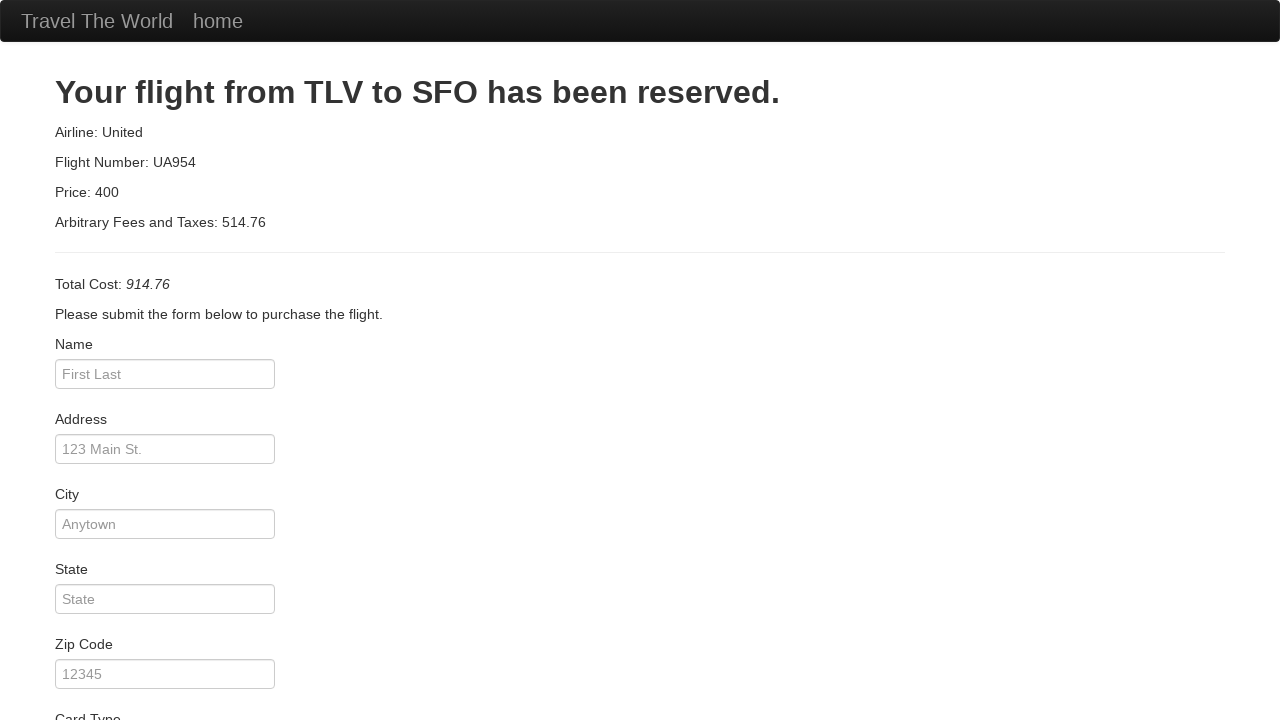

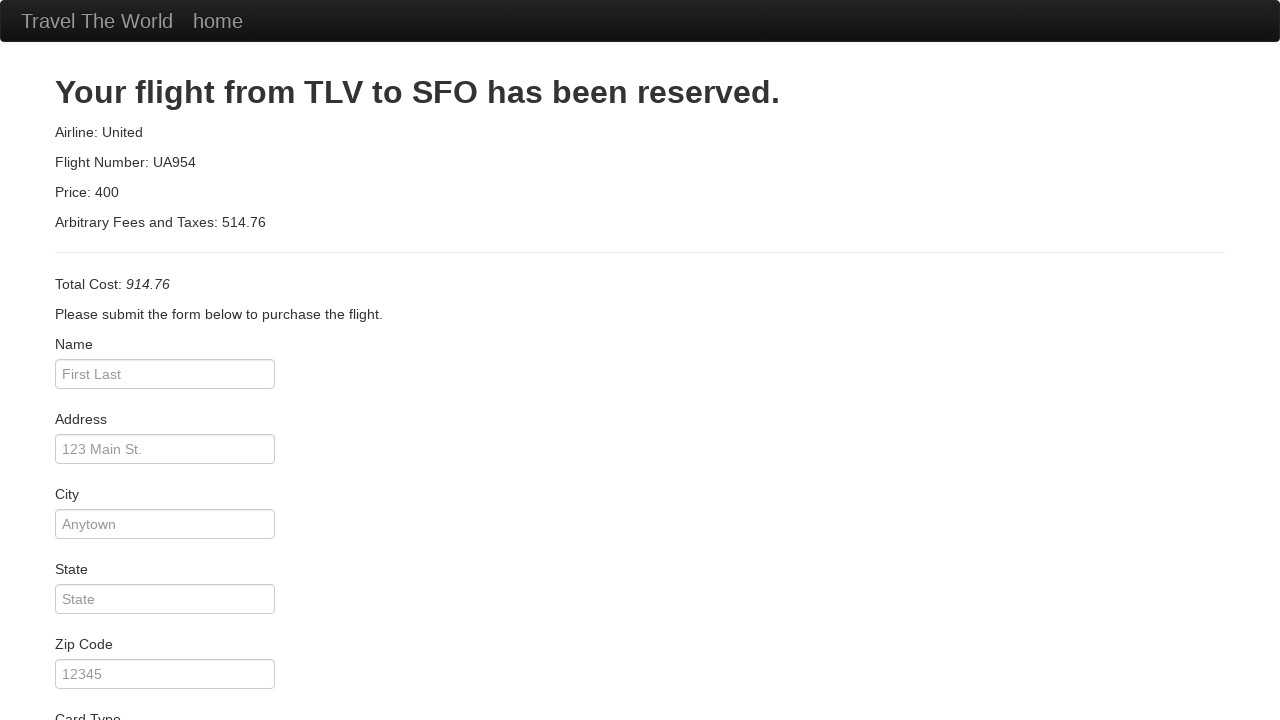